Navigates to ToolsQA TestNG parallel execution tutorial page and clicks on the navbar menu bars icon

Starting URL: https://www.toolsqa.com/testng/testng-parallel-execution/

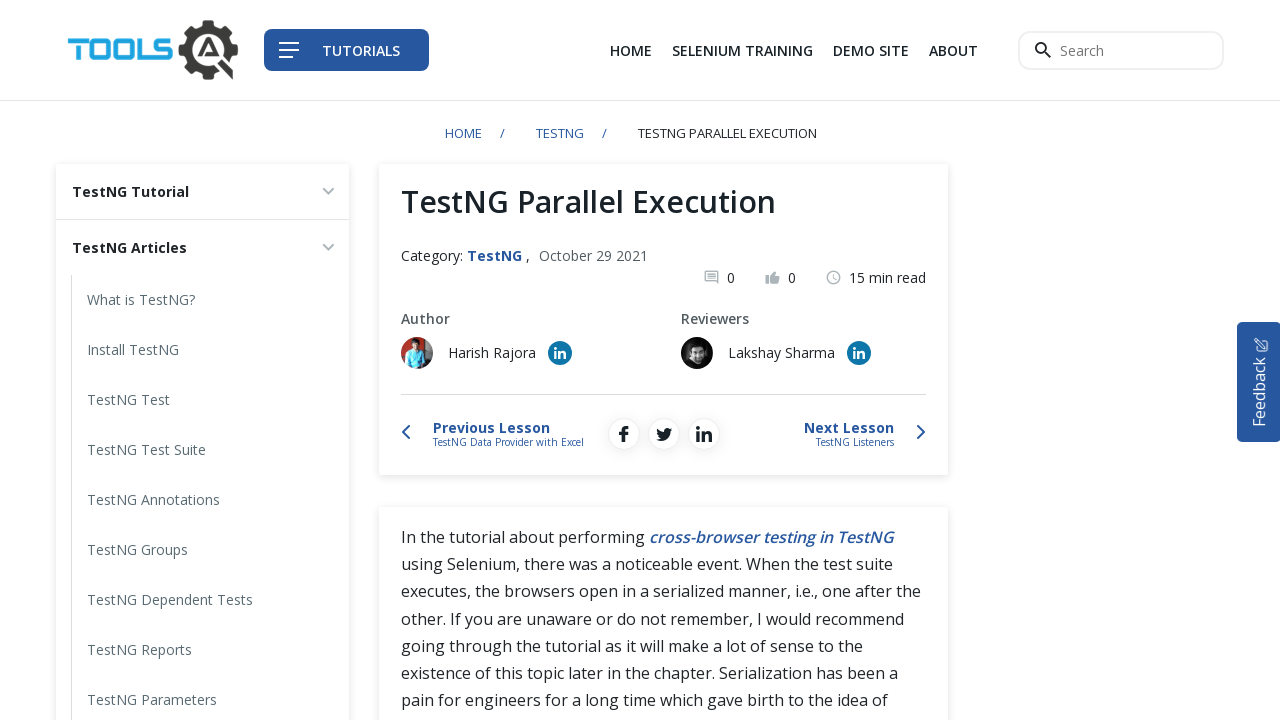

Navigated to ToolsQA TestNG parallel execution tutorial page
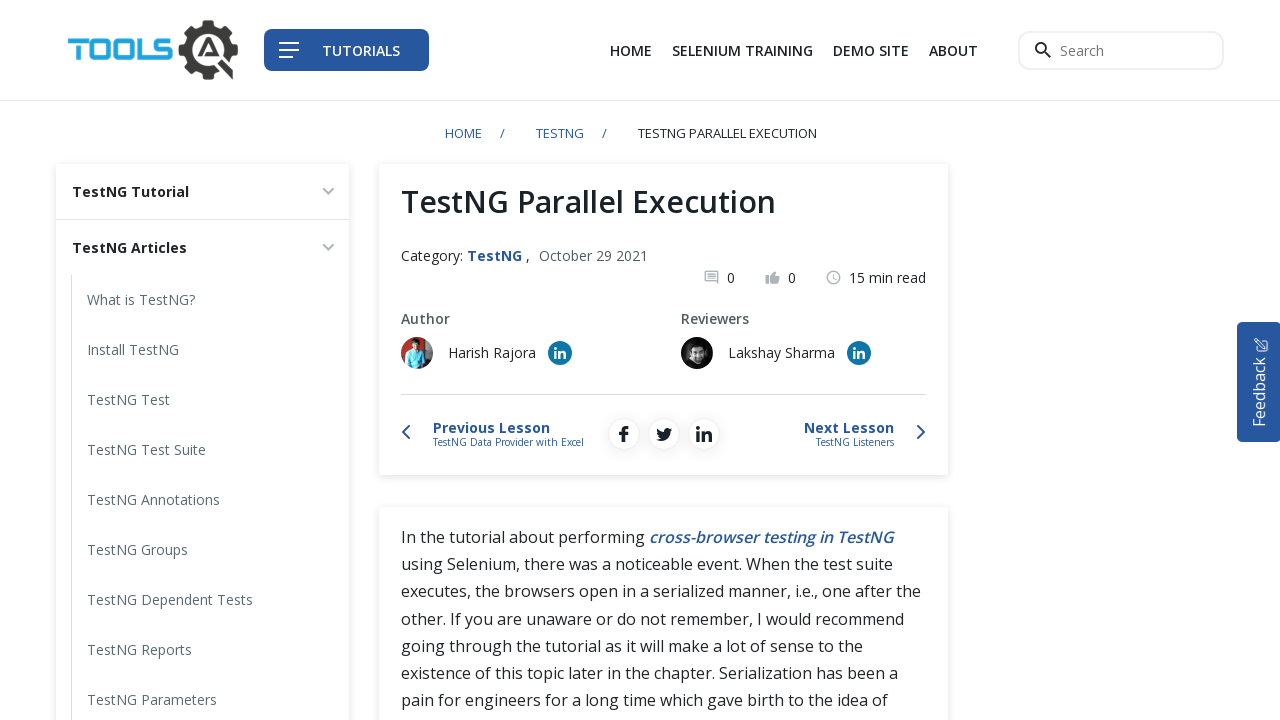

Clicked on the navbar menu bars icon at (289, 50) on span.navbar__tutorial-menu--menu-bars
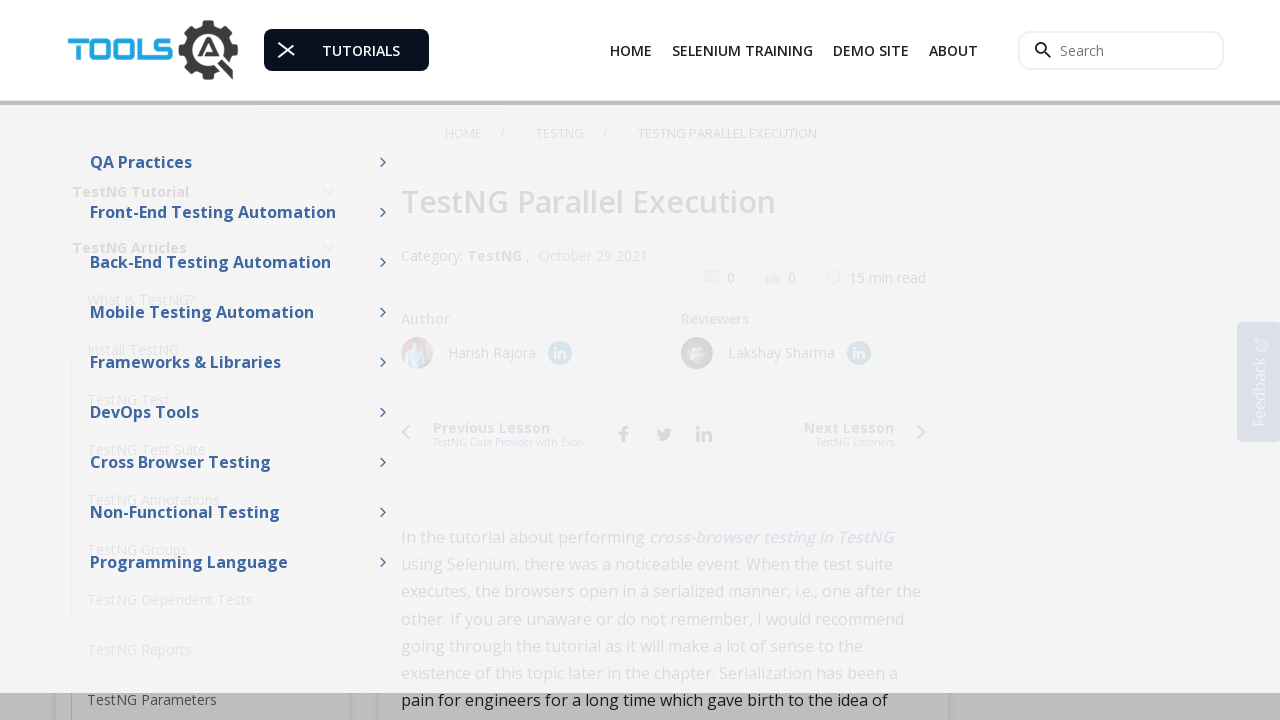

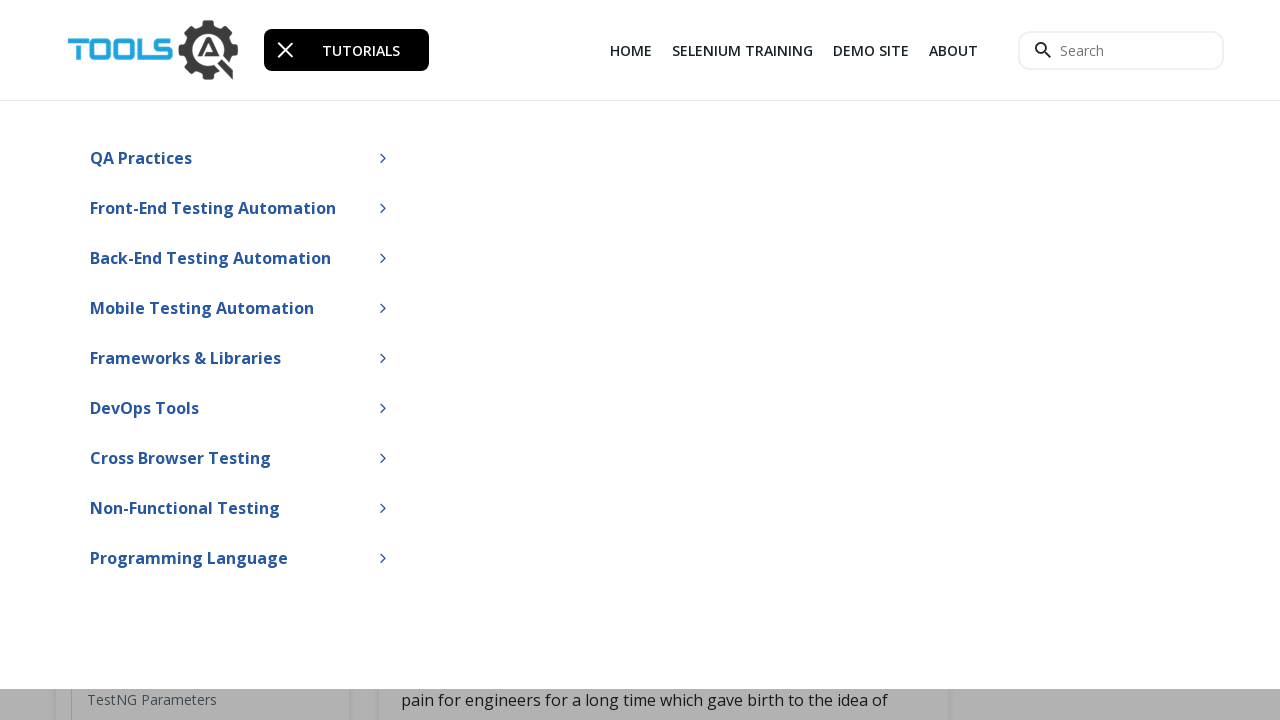